Tests various web element interactions including retrieving text attributes, clicking checkboxes, revealing hidden elements, and filling input fields on a form.

Starting URL: https://syntaxprojects.com/selenium_commands_selector-homework.php

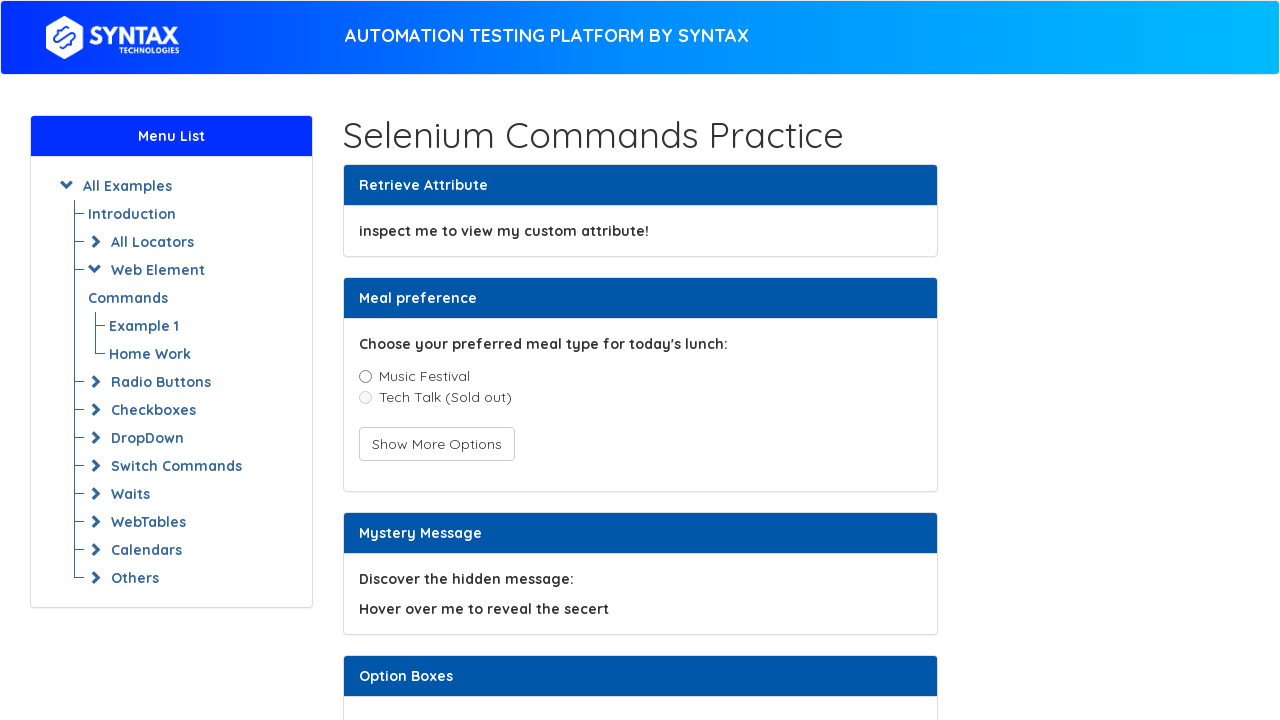

Retrieved text content from Selenium Commands element
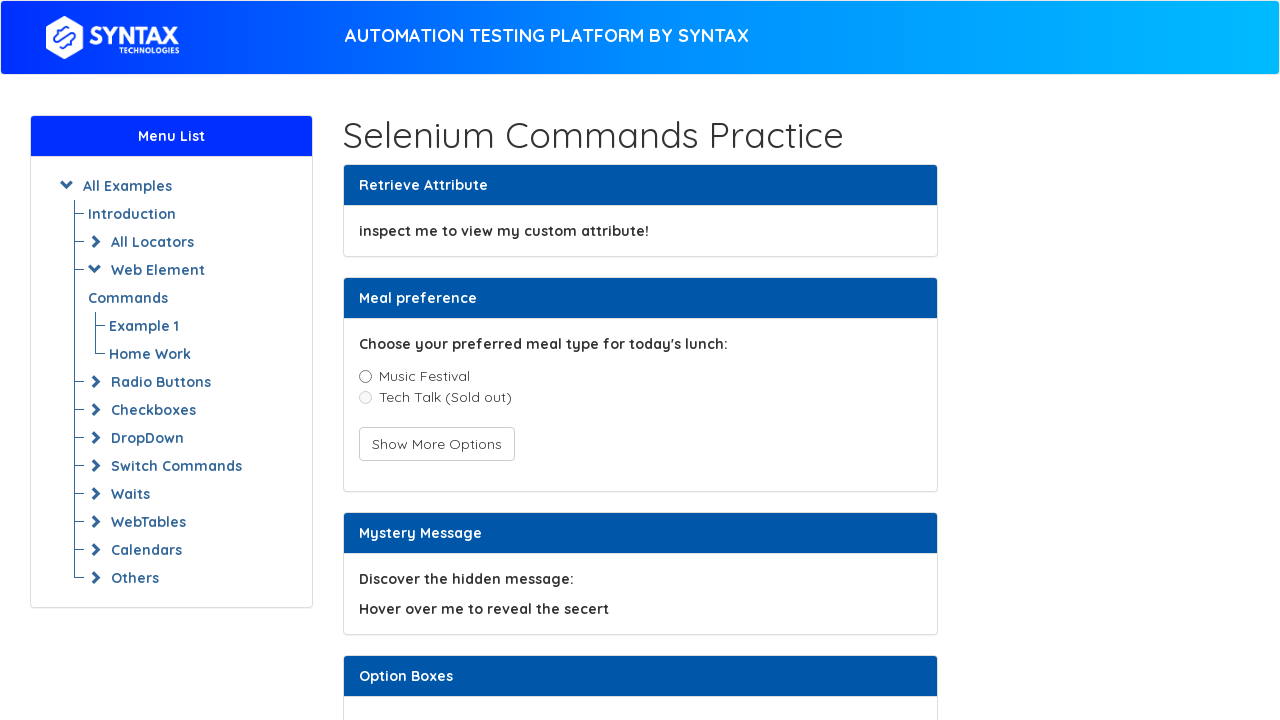

Located Musical Festival checkbox element
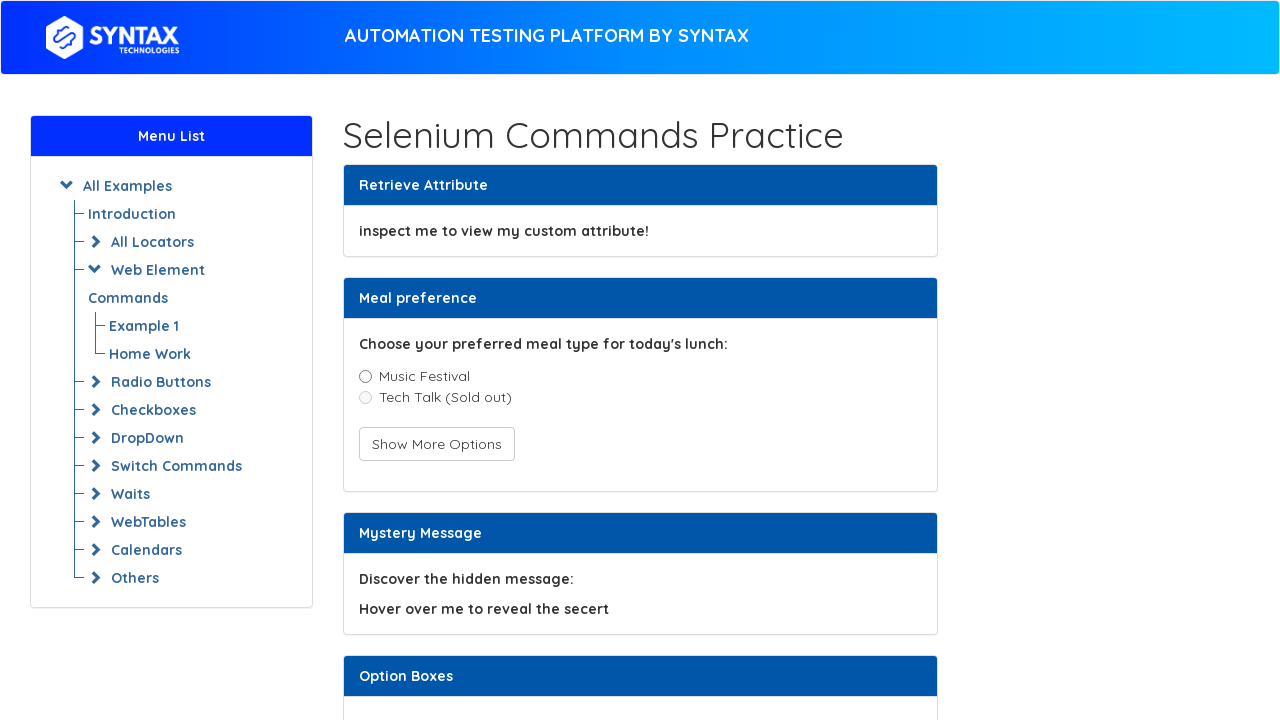

Musical Festival checkbox is enabled and clicked at (365, 376) on xpath=//input[@value='music_festival']
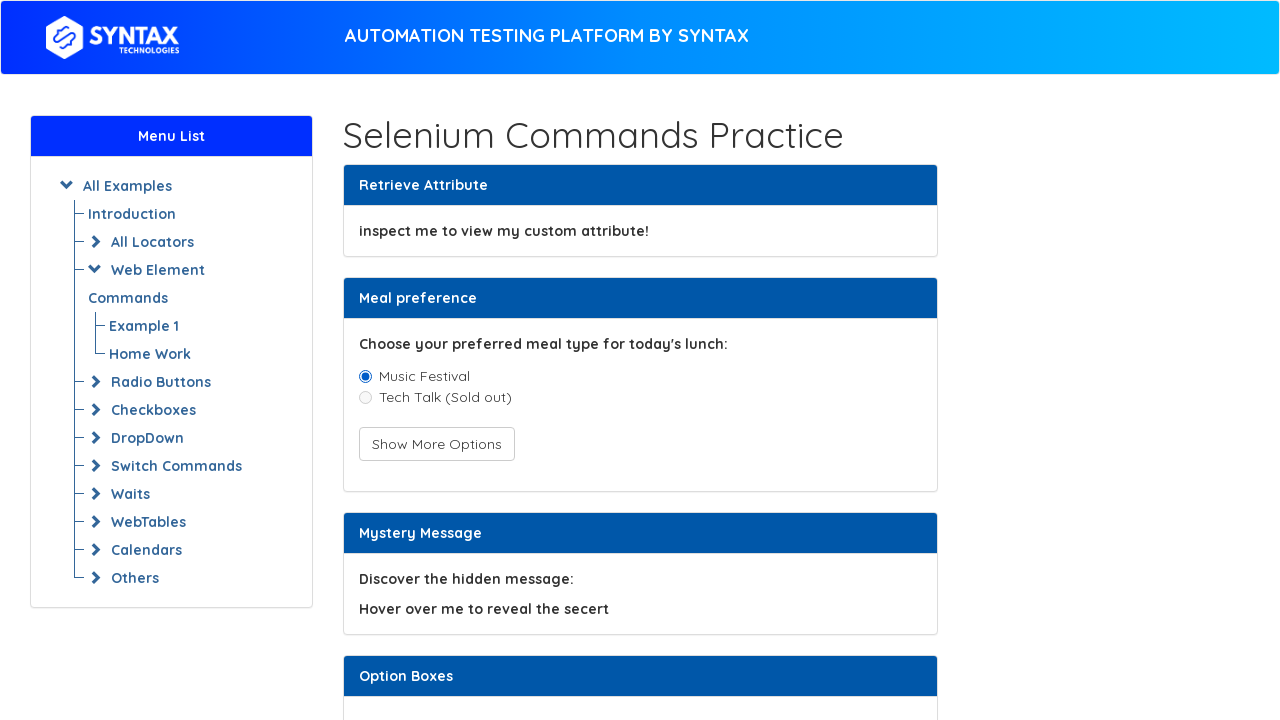

Located Tech Talk checkbox element
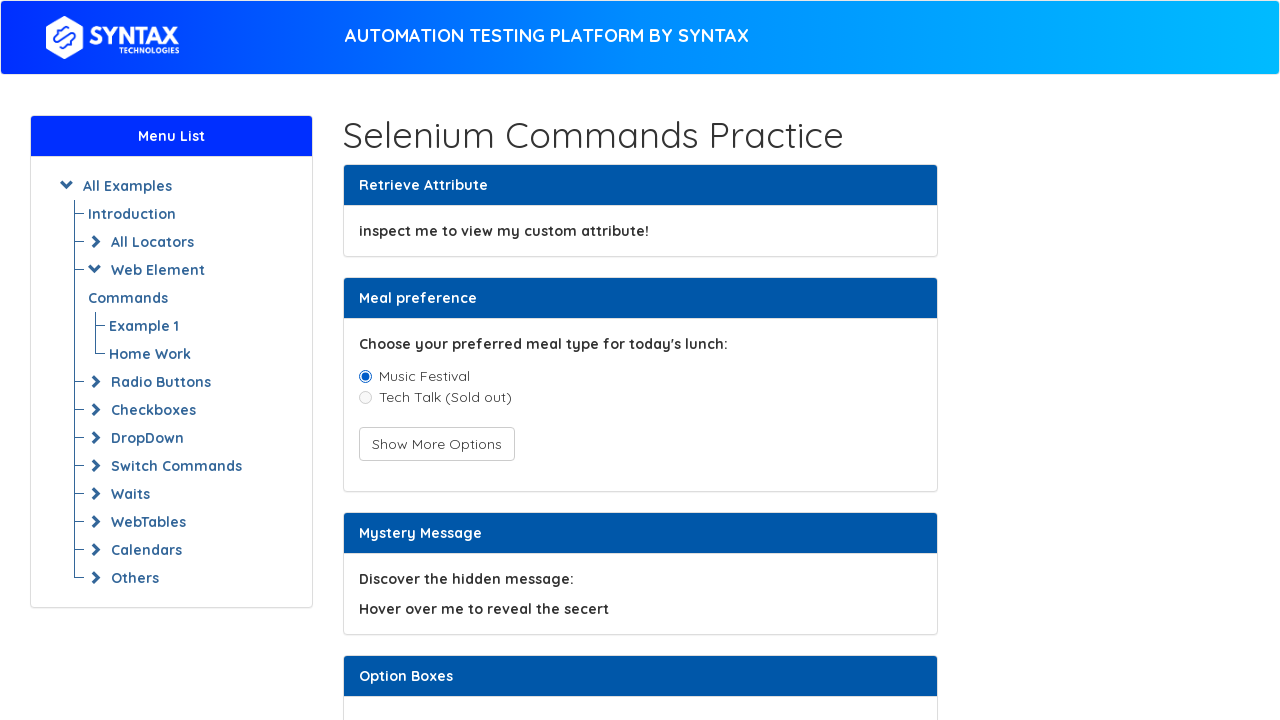

Verified Tech Talk checkbox enabled status: False
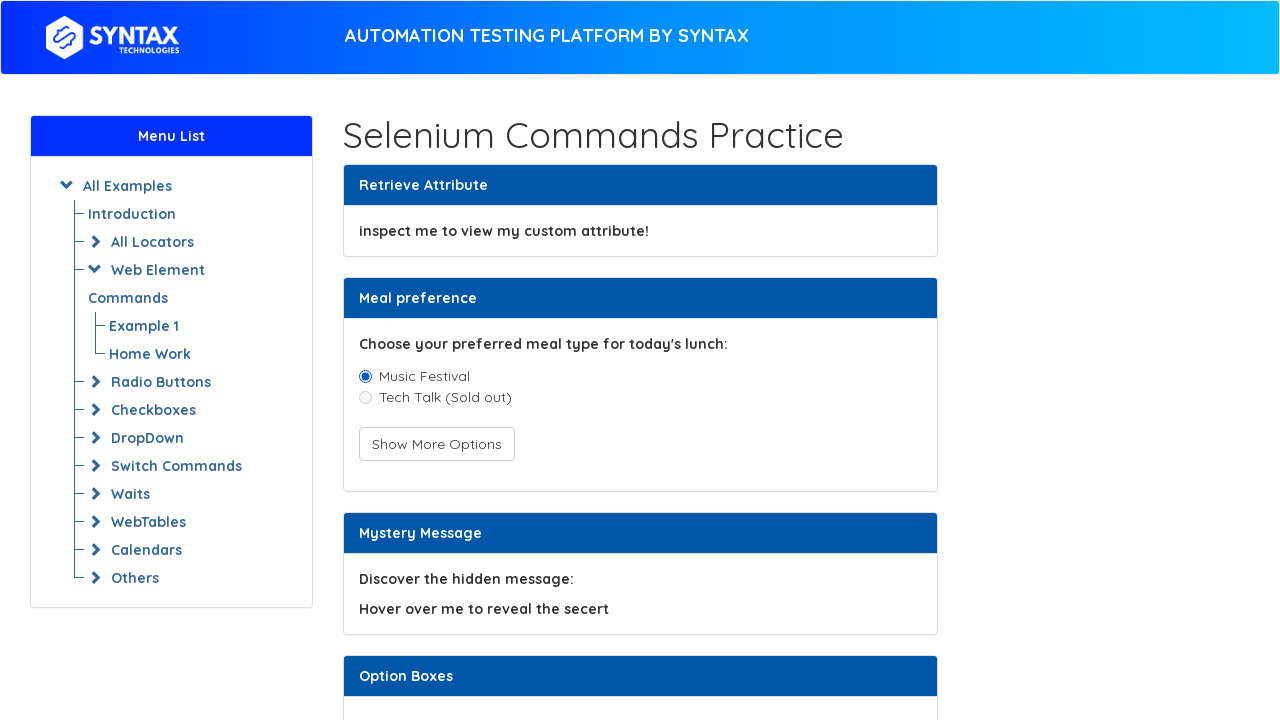

Located Show More Options button
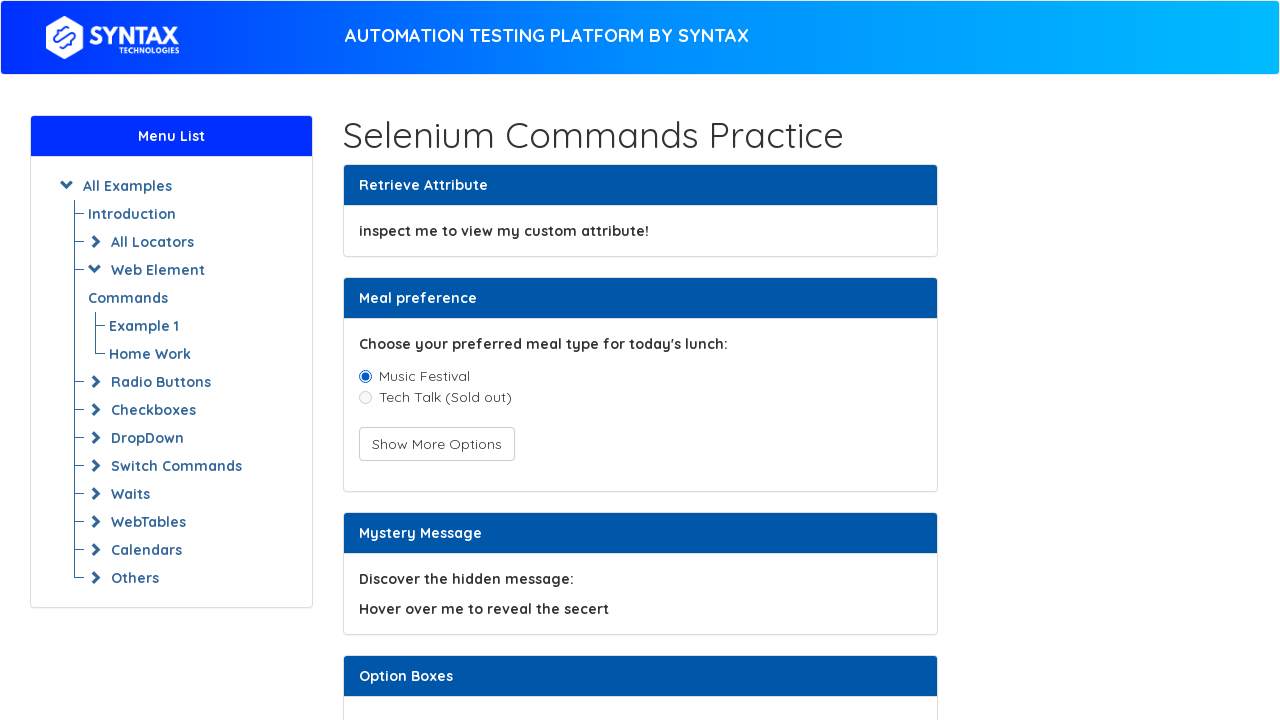

Clicked Show More Options button at (436, 444) on xpath=//button[@onclick='toggleHiddenRadio(event)']
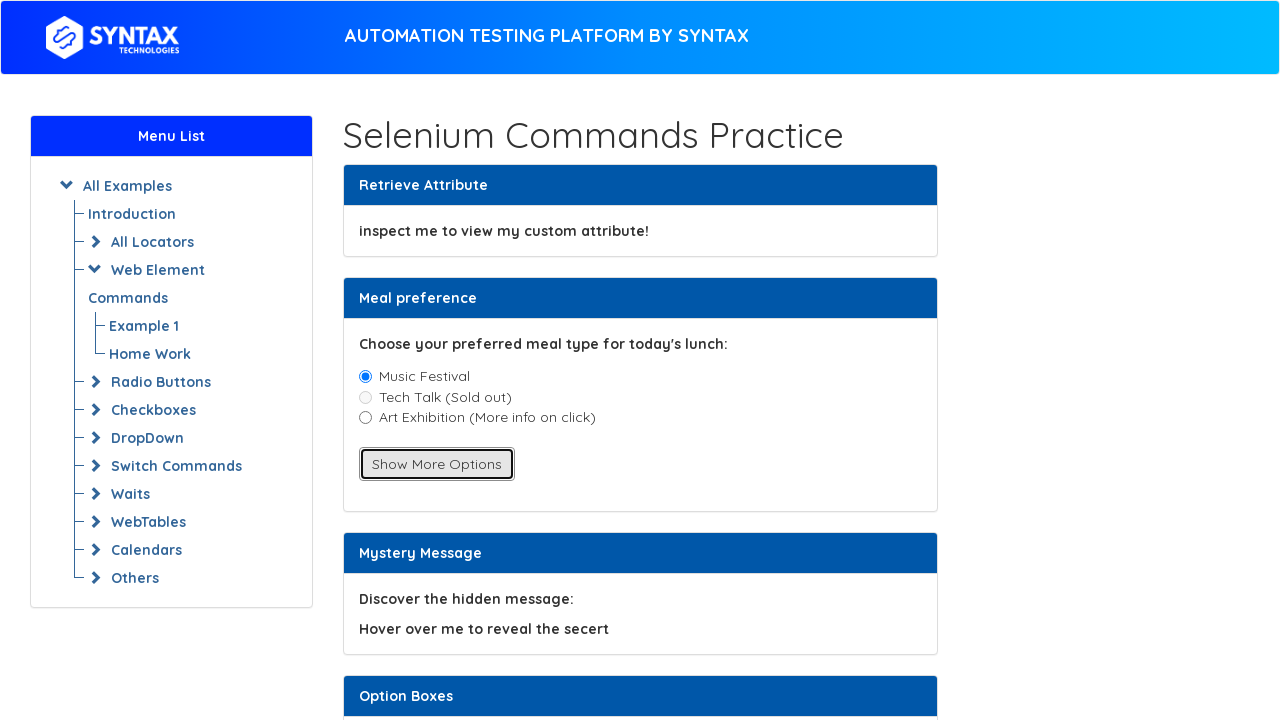

Waited 2000ms for hidden elements to appear
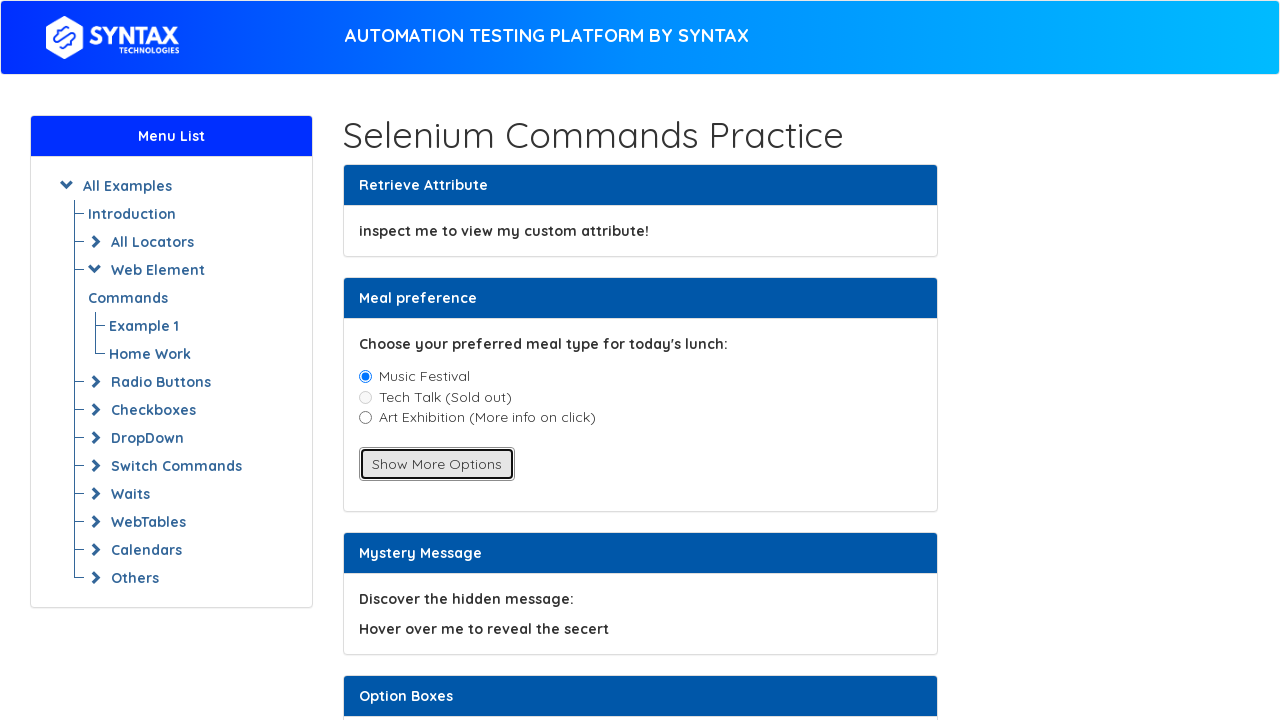

Located Art Exhibition element
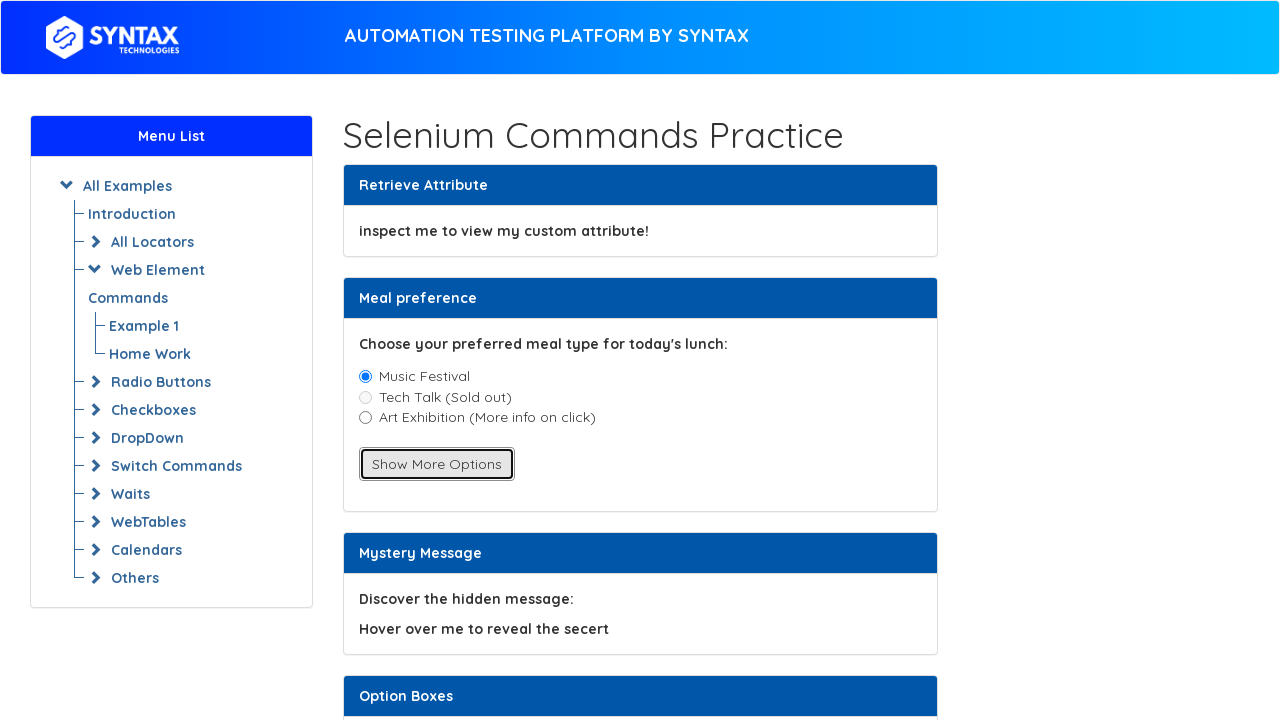

Art Exhibition checkbox is visible and clicked at (640, 417) on xpath=//label[@id='hiddenRadioLabel']
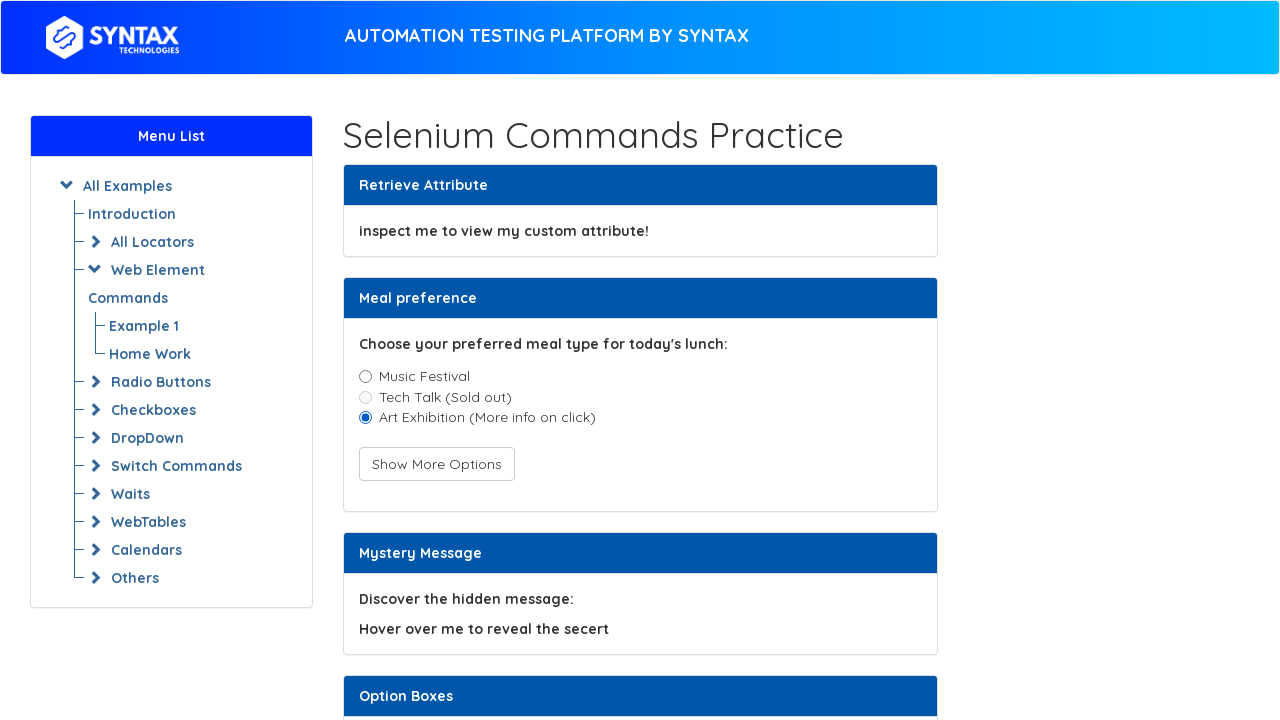

Located Mystery Message element with title attribute
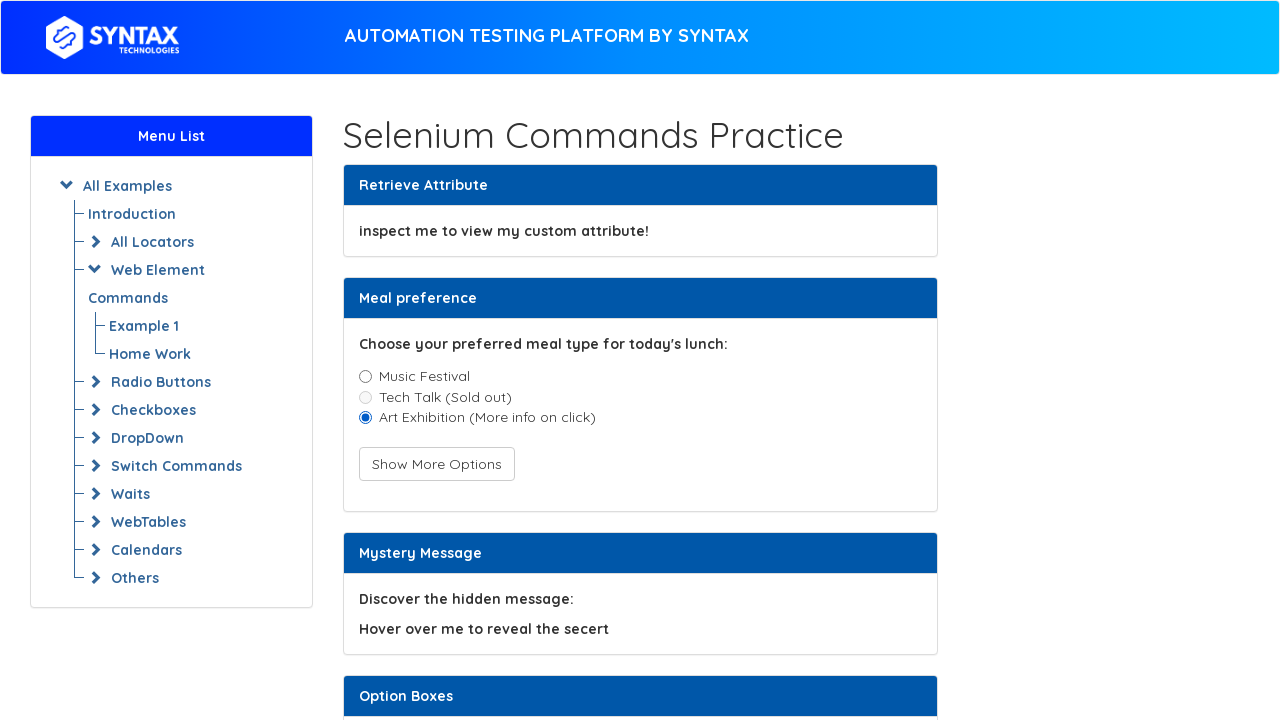

Retrieved text content from Mystery Message element
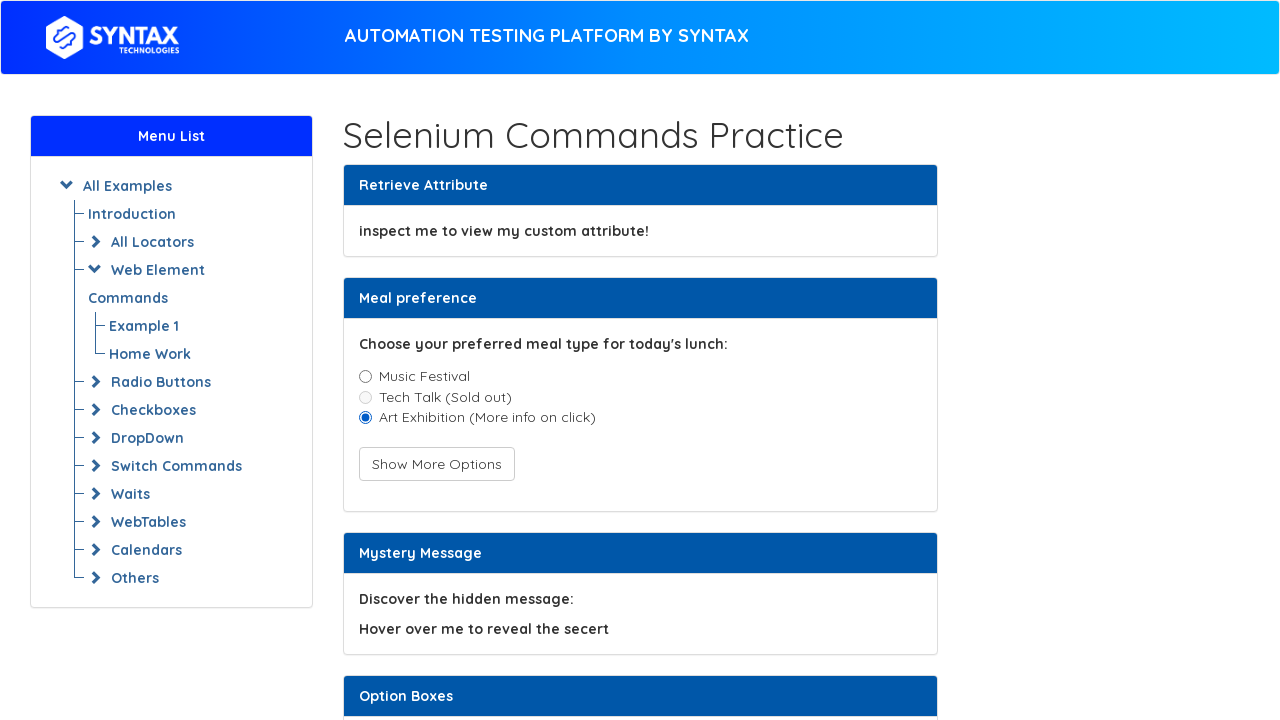

Located Checkbox 1 element
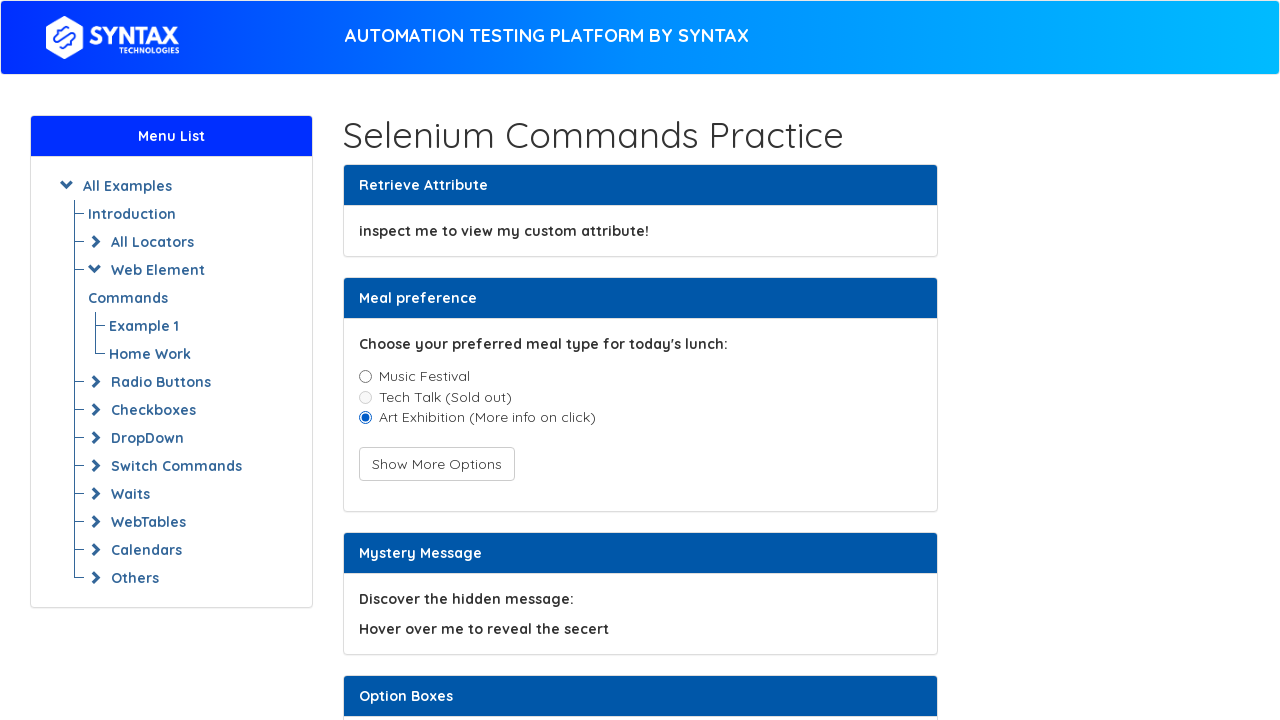

Checkbox 1 is enabled and clicked at (365, 361) on xpath=//input[@value='CheckboxFirst']
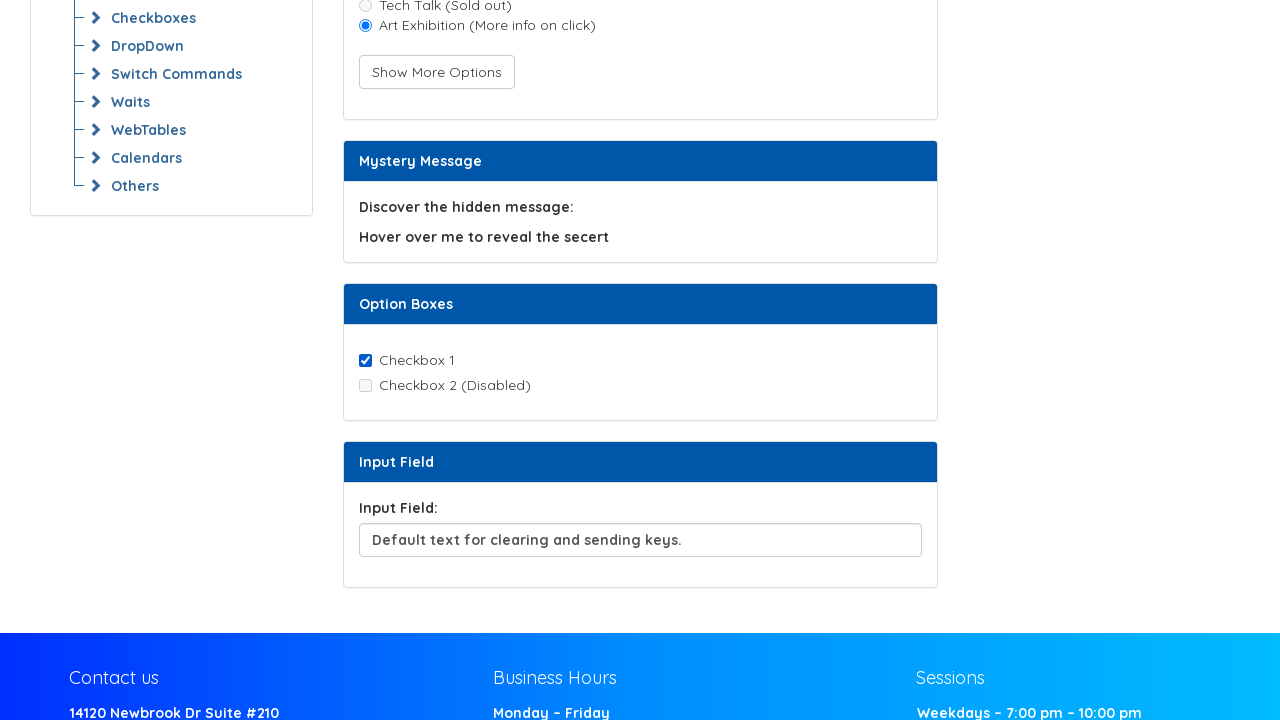

Located Checkbox 2 element
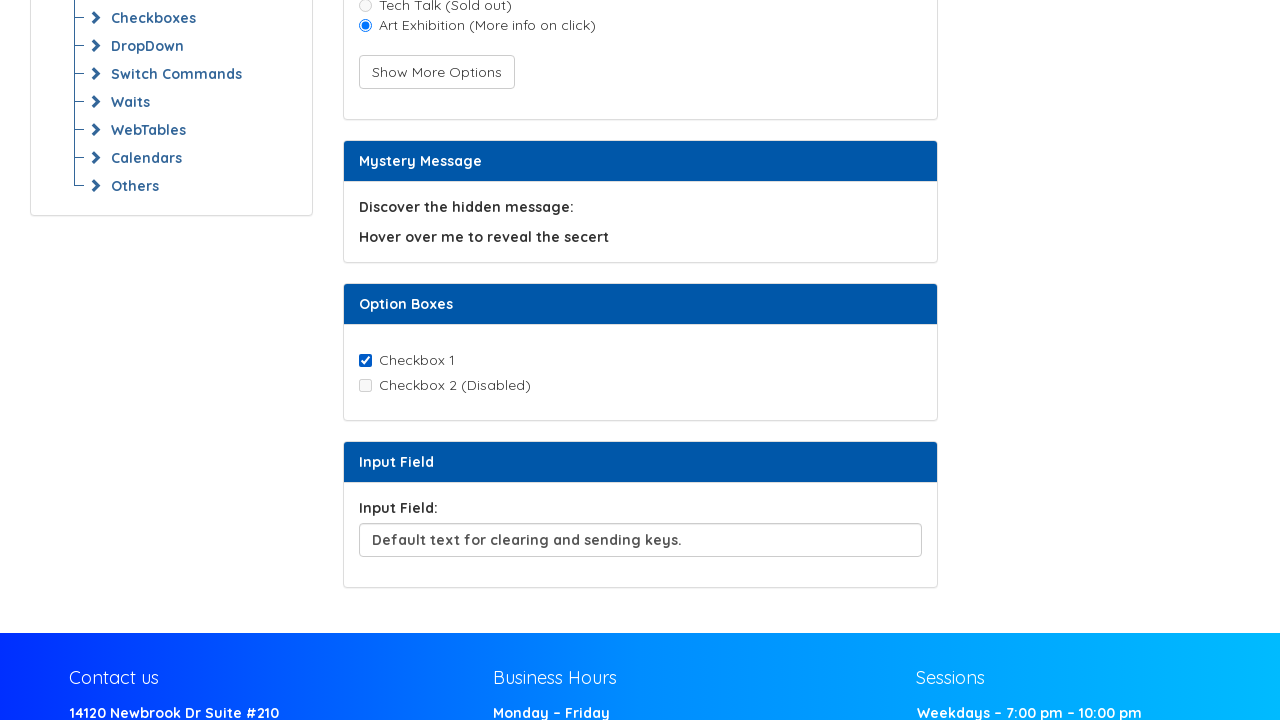

Verified Checkbox 2 is disabled as expected
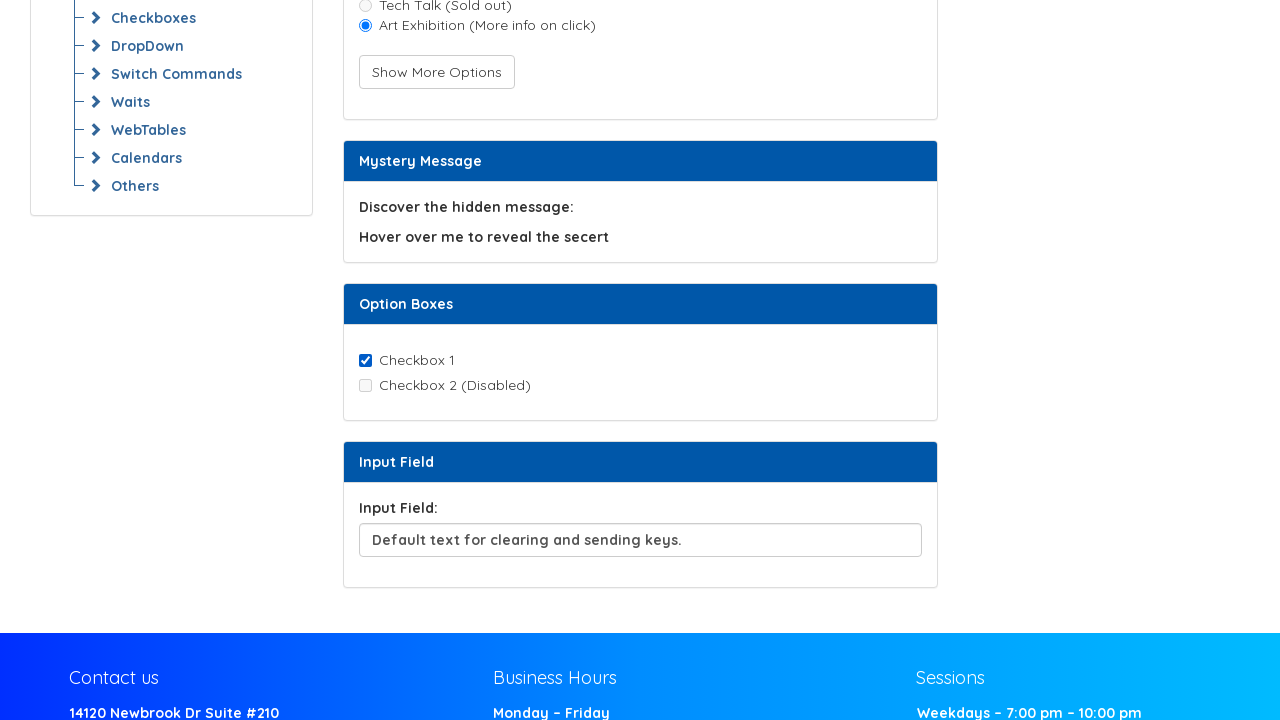

Located input field element
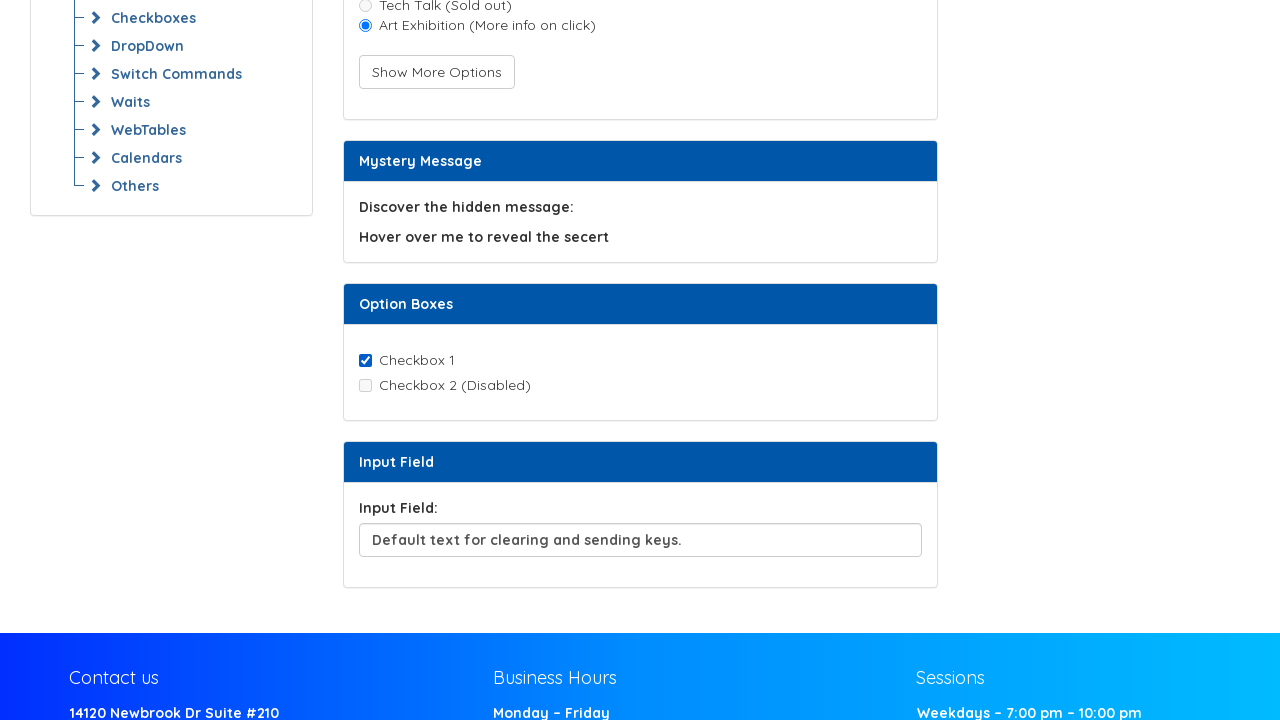

Cleared input field on xpath=//input[@id='inputField']
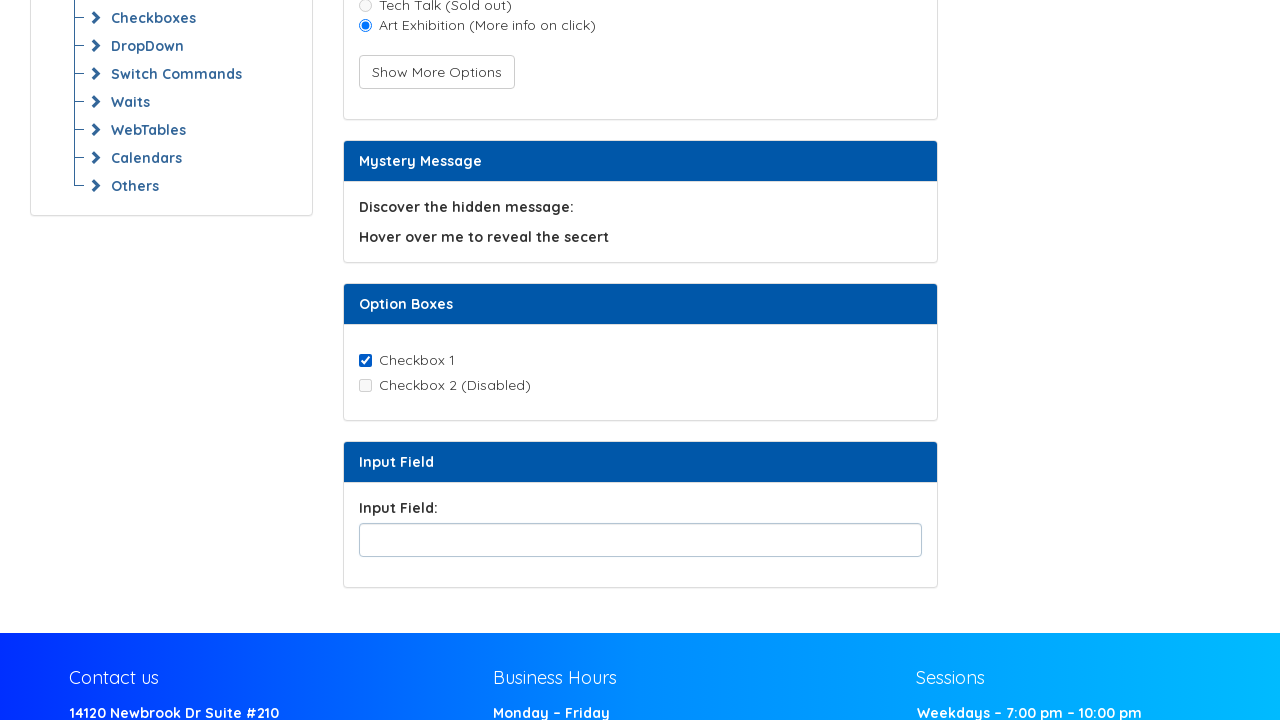

Filled input field with custom text 'here is the custom text entered' on xpath=//input[@id='inputField']
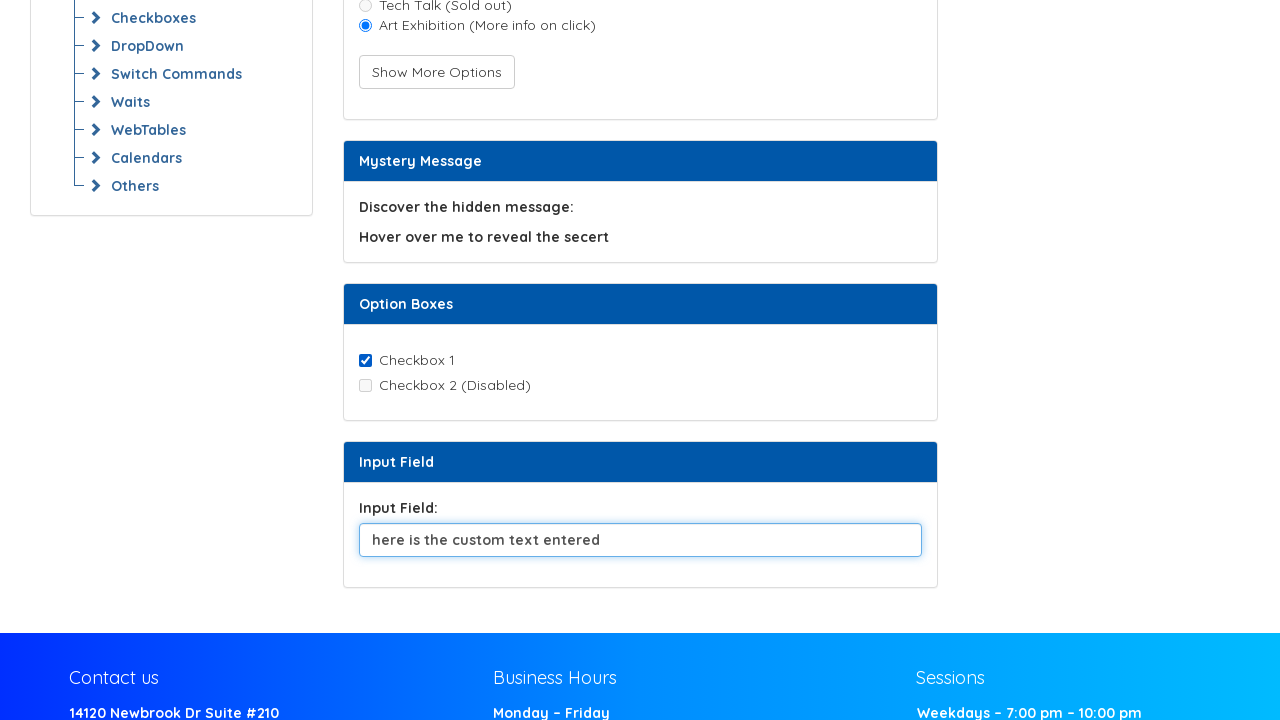

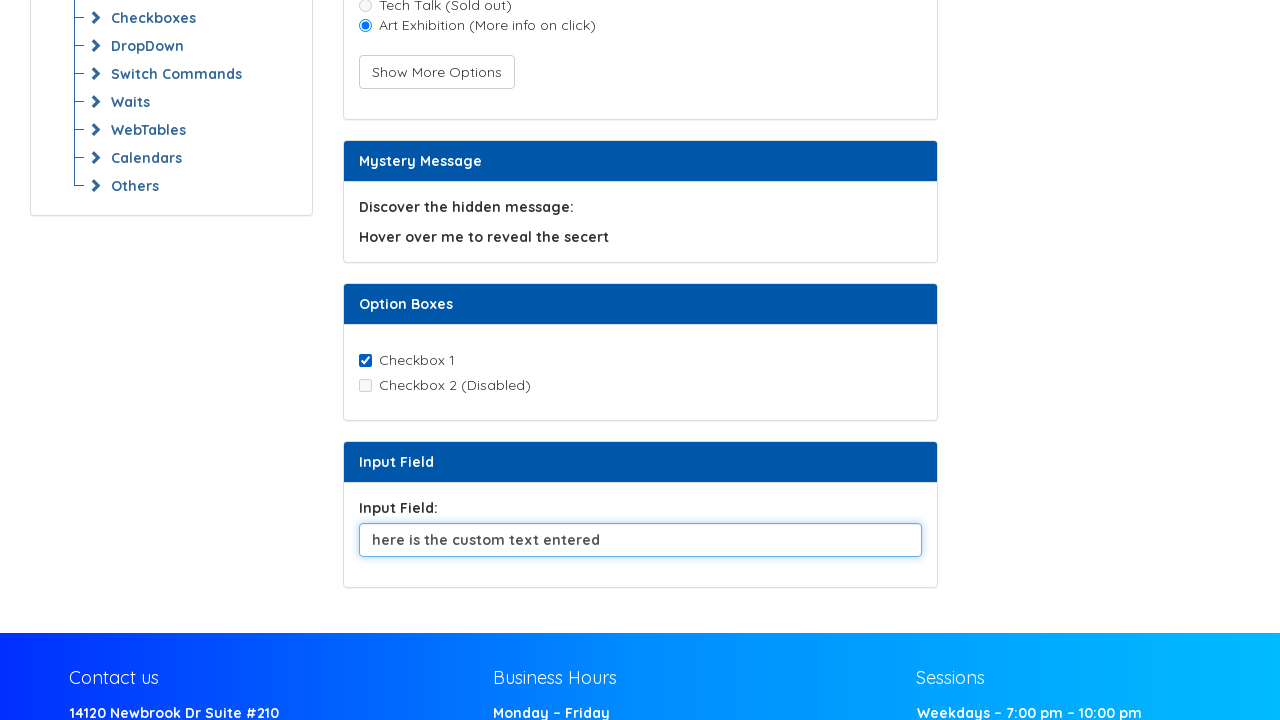